Tests JavaScript prompt alert functionality by clicking a button to trigger a JS prompt, entering text into the alert, accepting it, and verifying the entered text is displayed on the page.

Starting URL: http://practice.cydeo.com/javascript_alerts

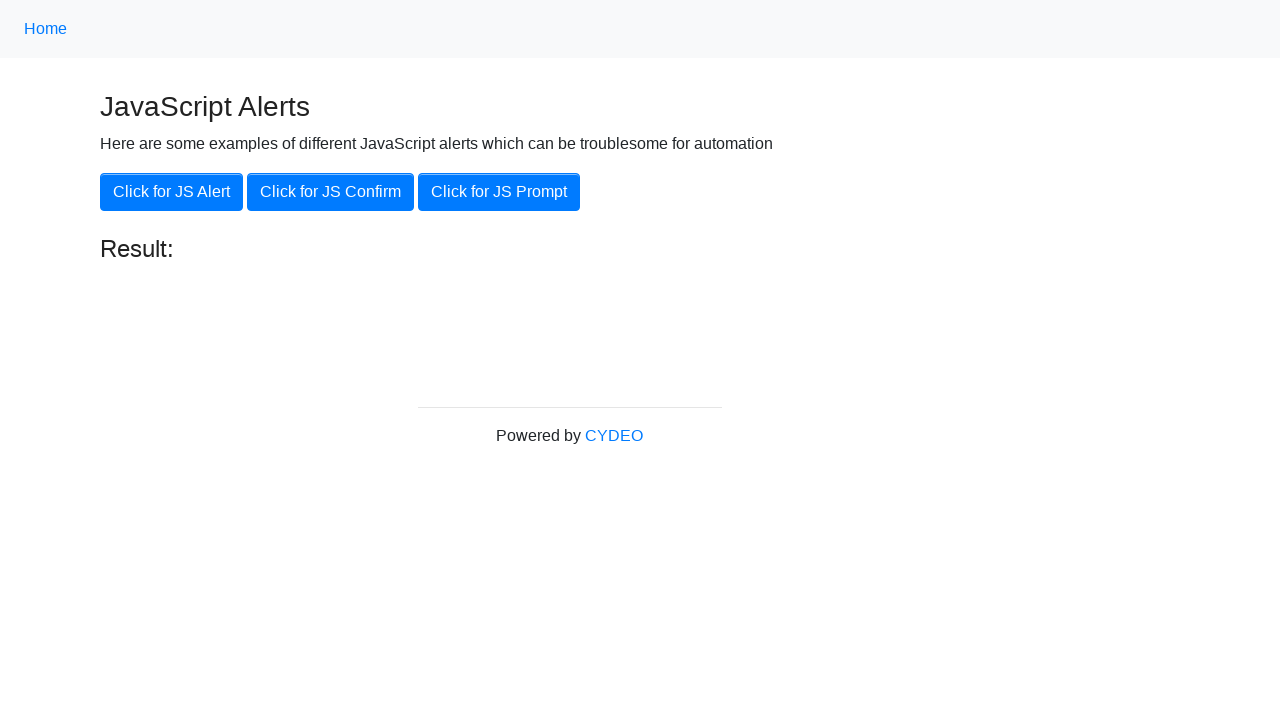

Clicked 'Click for JS Prompt' button at (499, 192) on button[onclick='jsPrompt()']
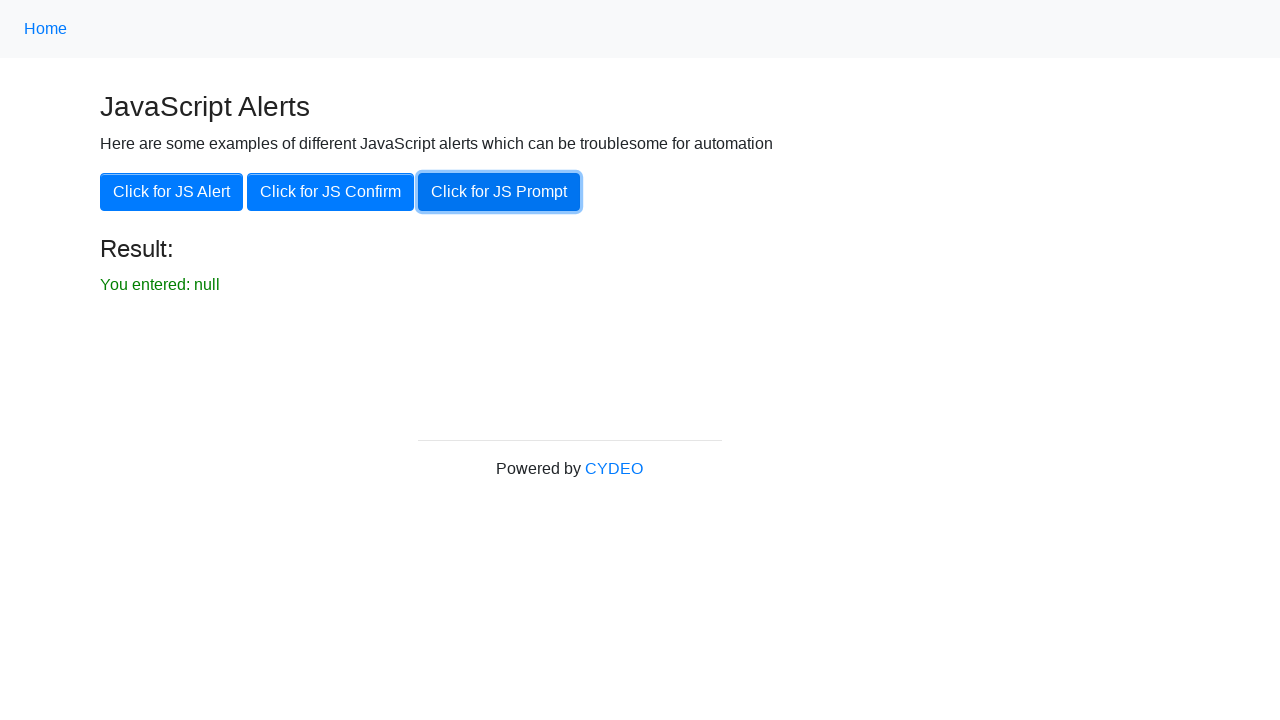

Set up initial dialog handler
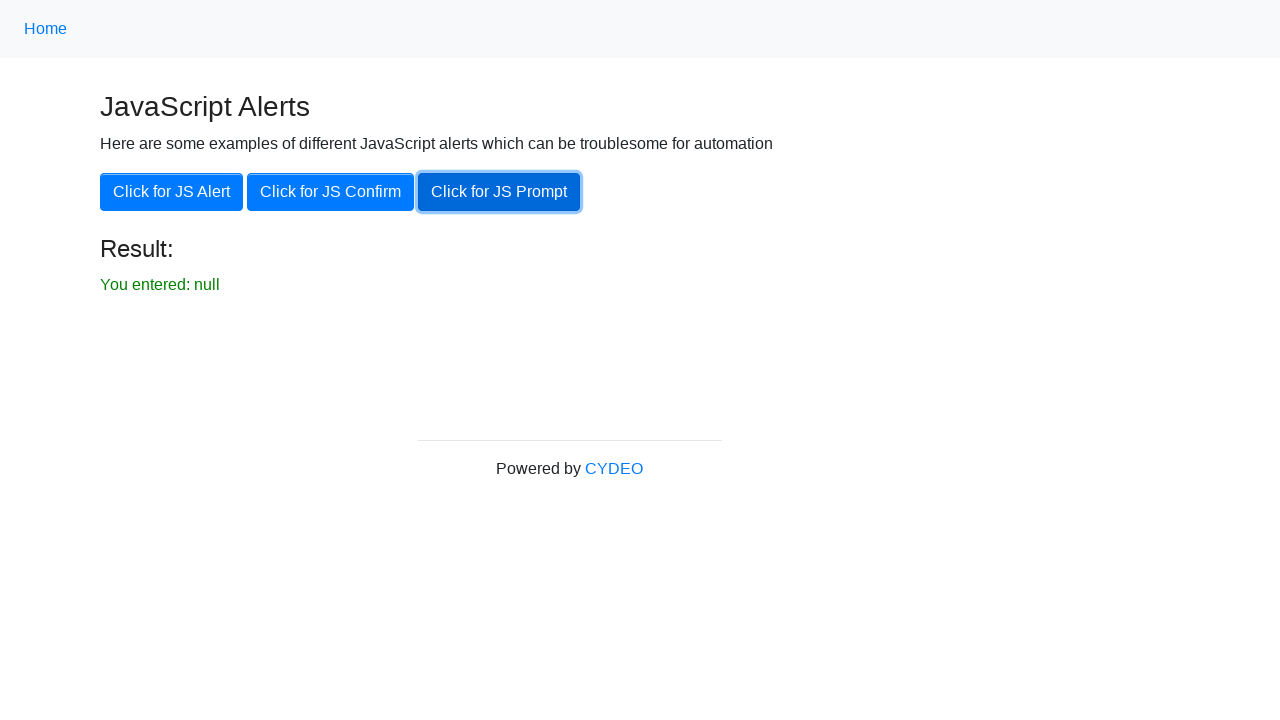

Removed initial dialog listener
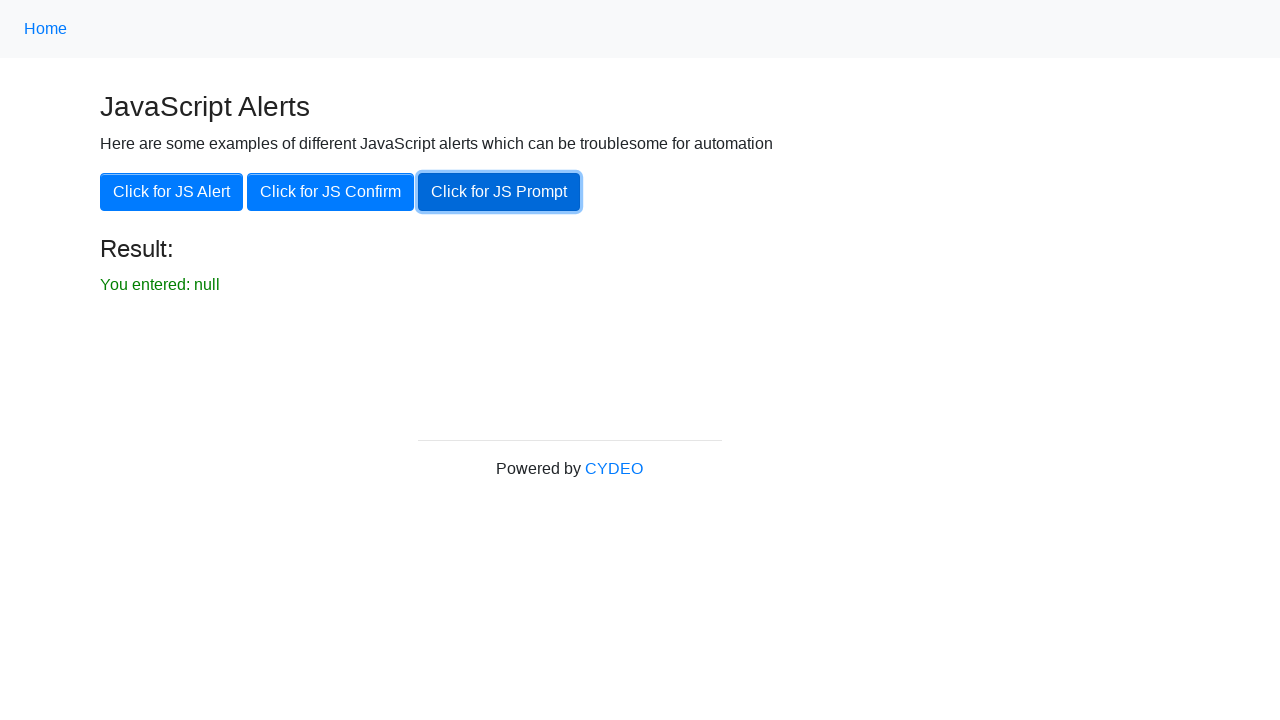

Set up 'once' dialog handler to accept prompt with text 'hello'
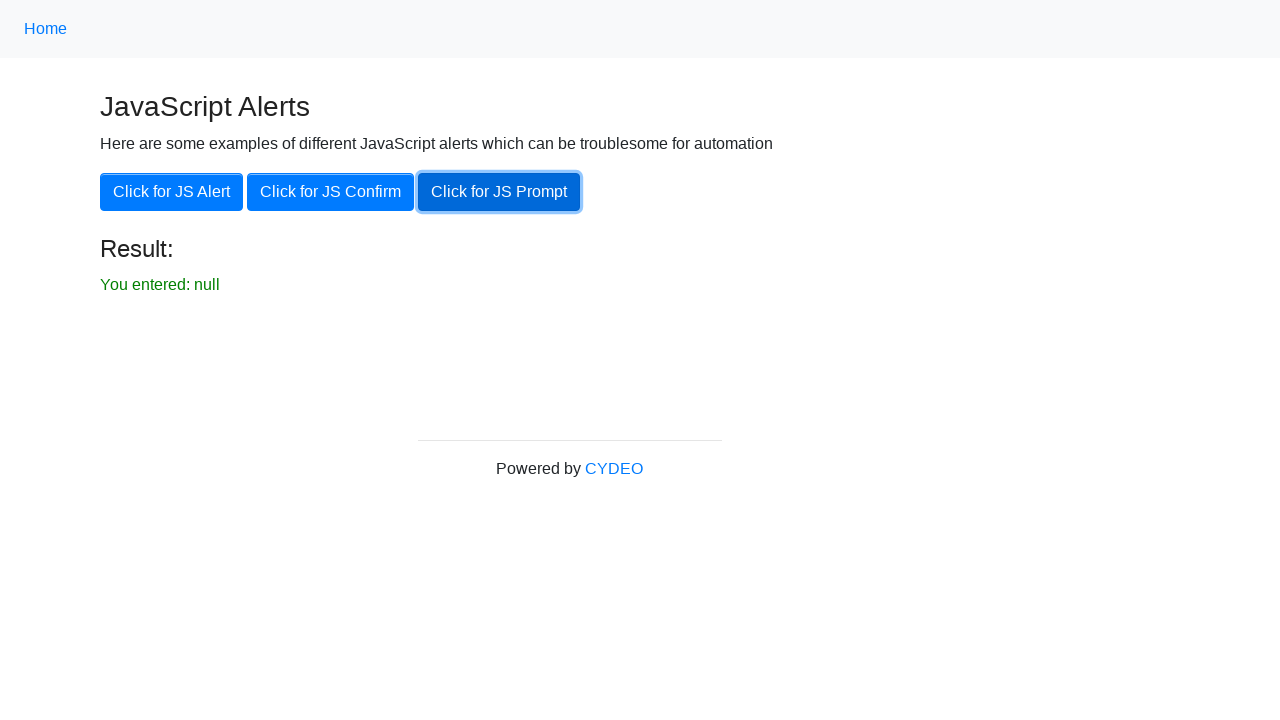

Clicked JS Prompt button again to trigger dialog at (499, 192) on button[onclick='jsPrompt()']
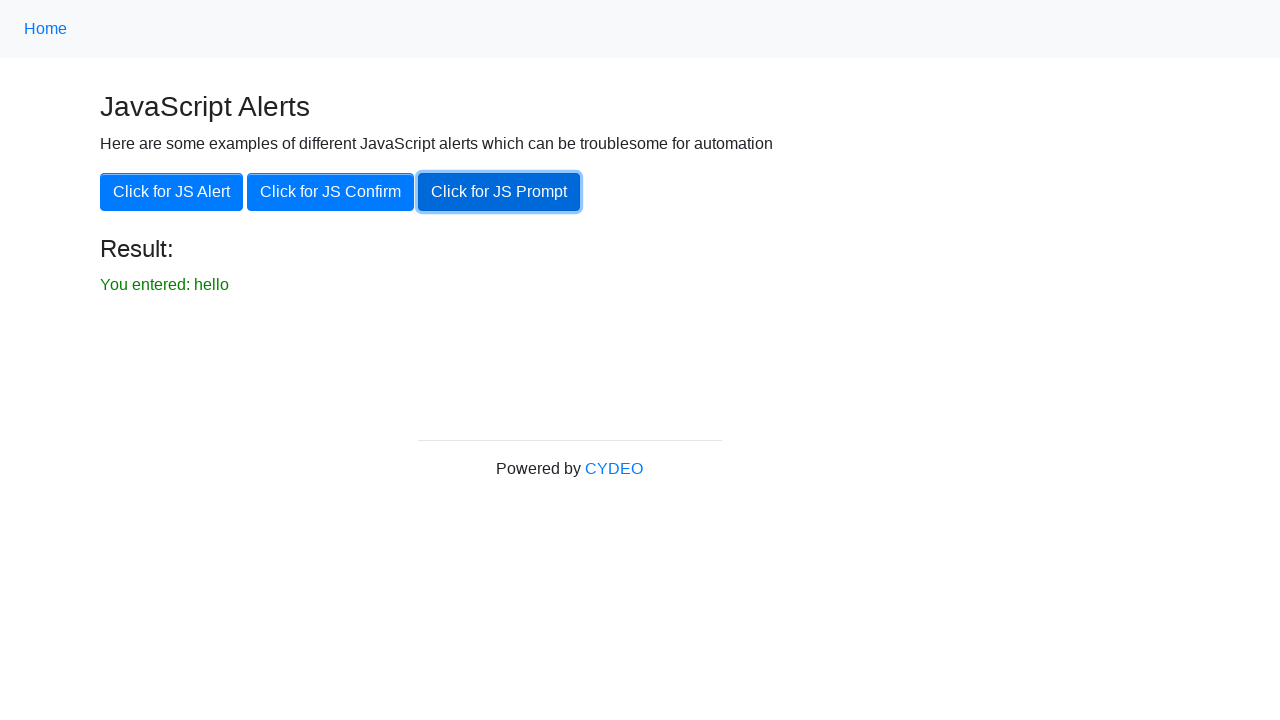

Waited for result text 'You entered: hello' to appear
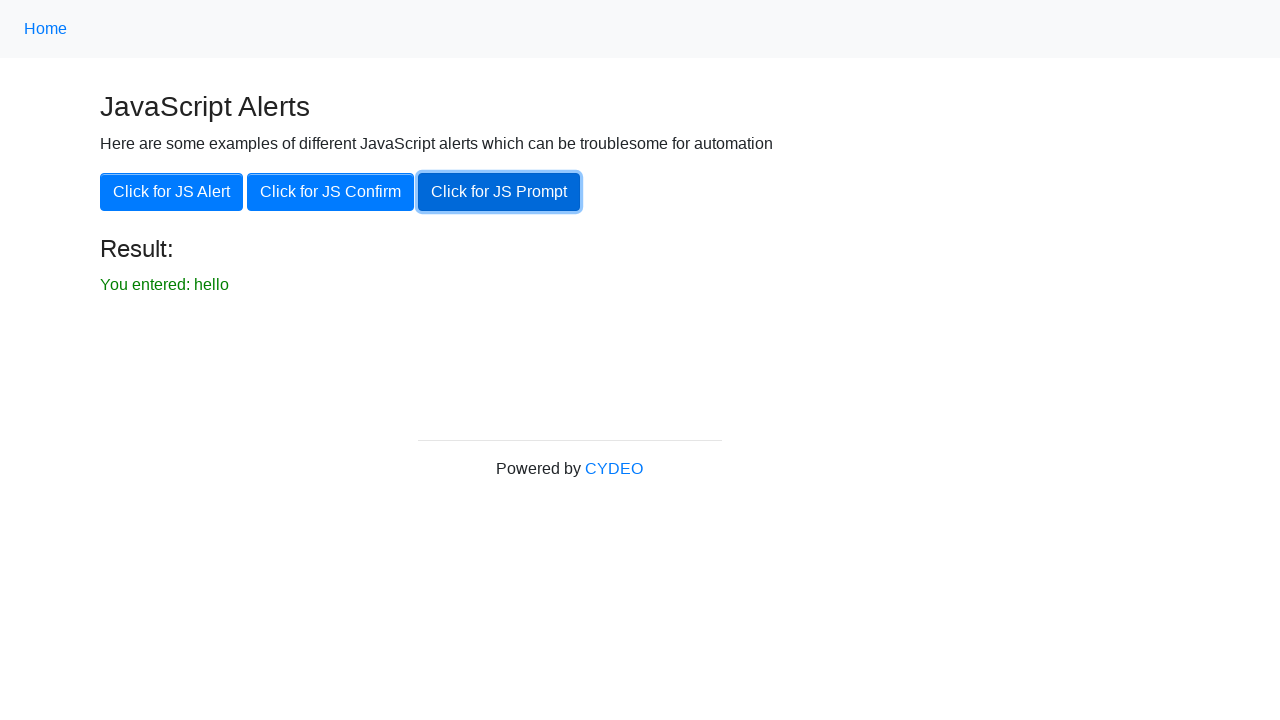

Located result element with id 'result'
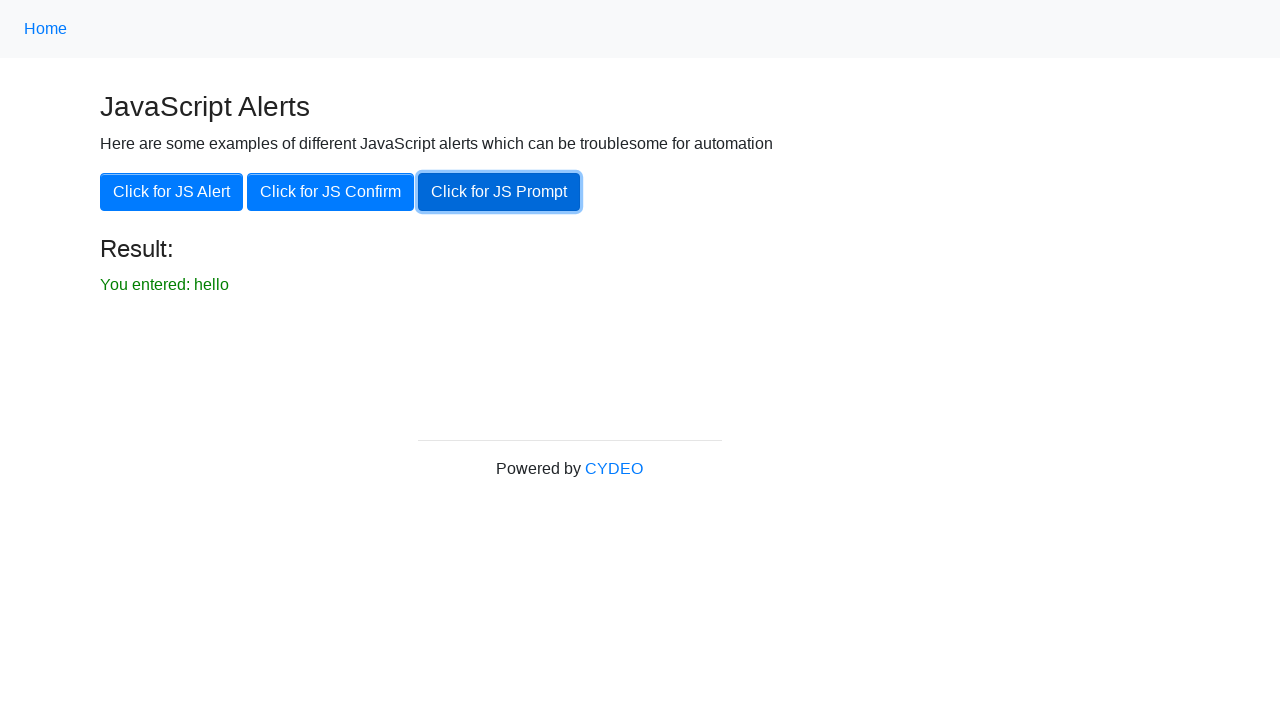

Verified result element contains 'You entered: hello'
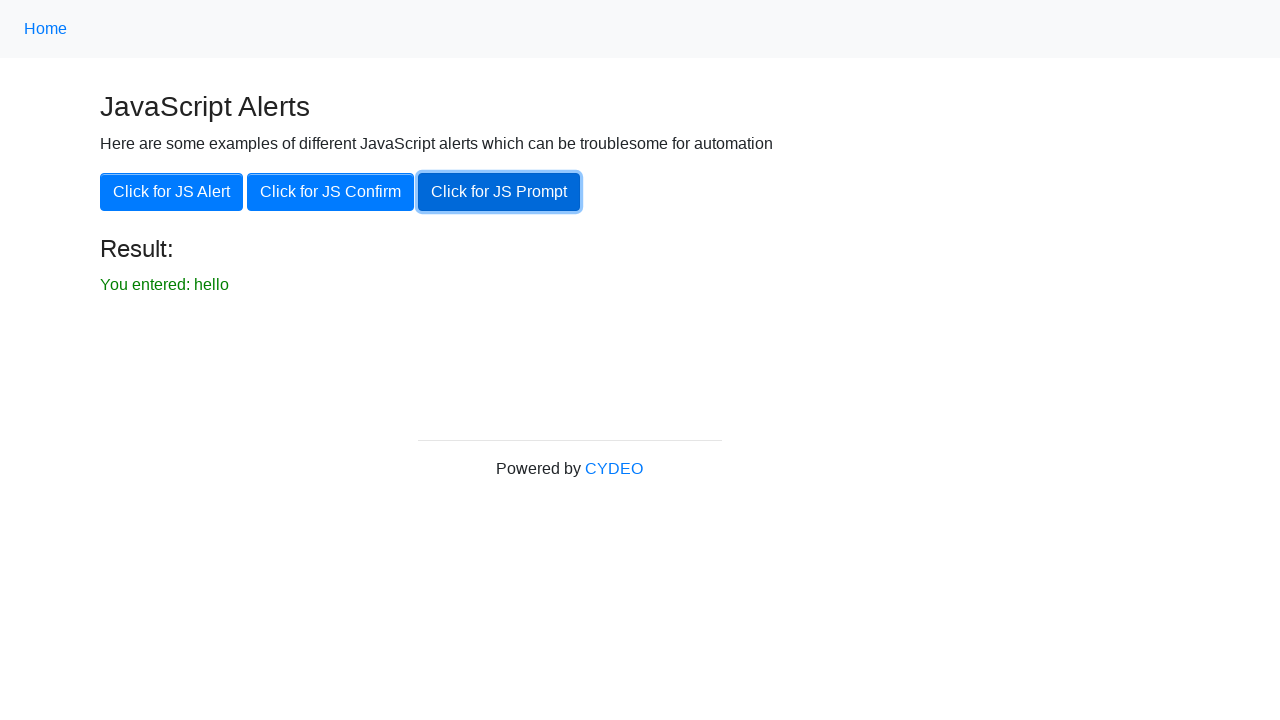

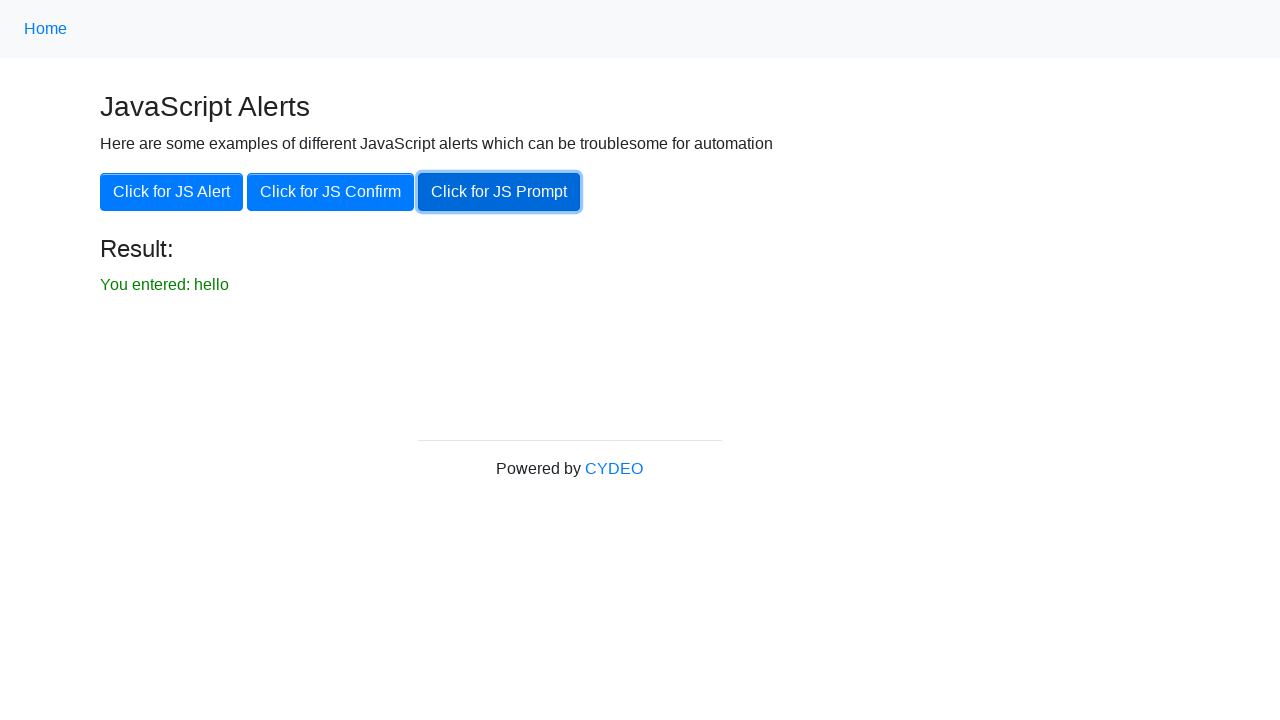